Tests Web Tables functionality by adding new records, editing existing ones, deleting records, and searching

Starting URL: https://demoqa.com/elements

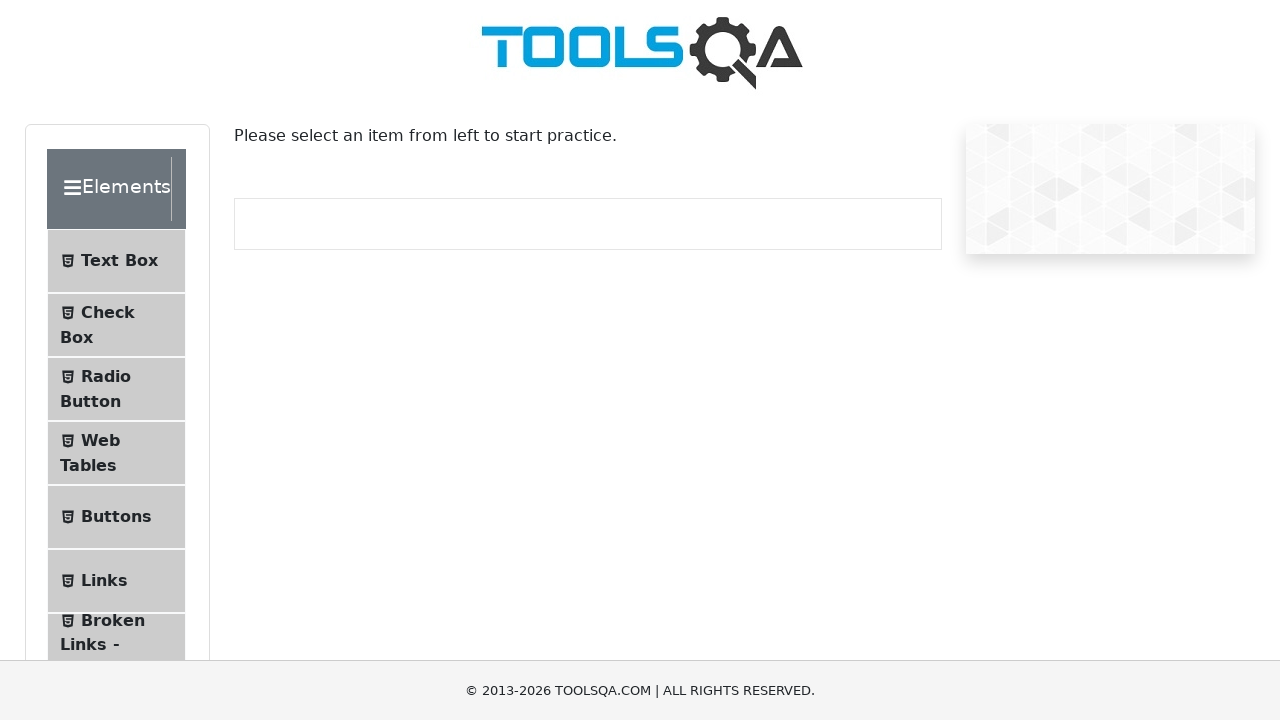

Scrolled down by 250px to view Web Tables tab
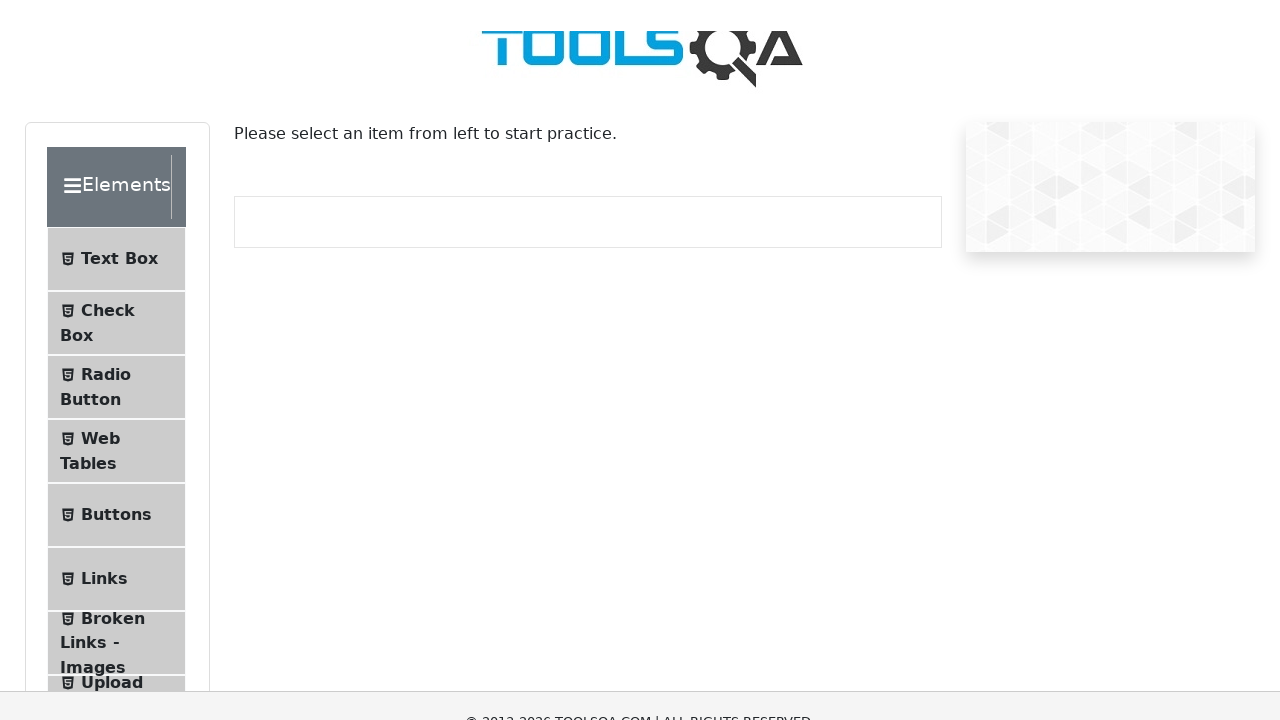

Clicked on Web Tables tab at (100, 190) on xpath=//span[text()='Web Tables']
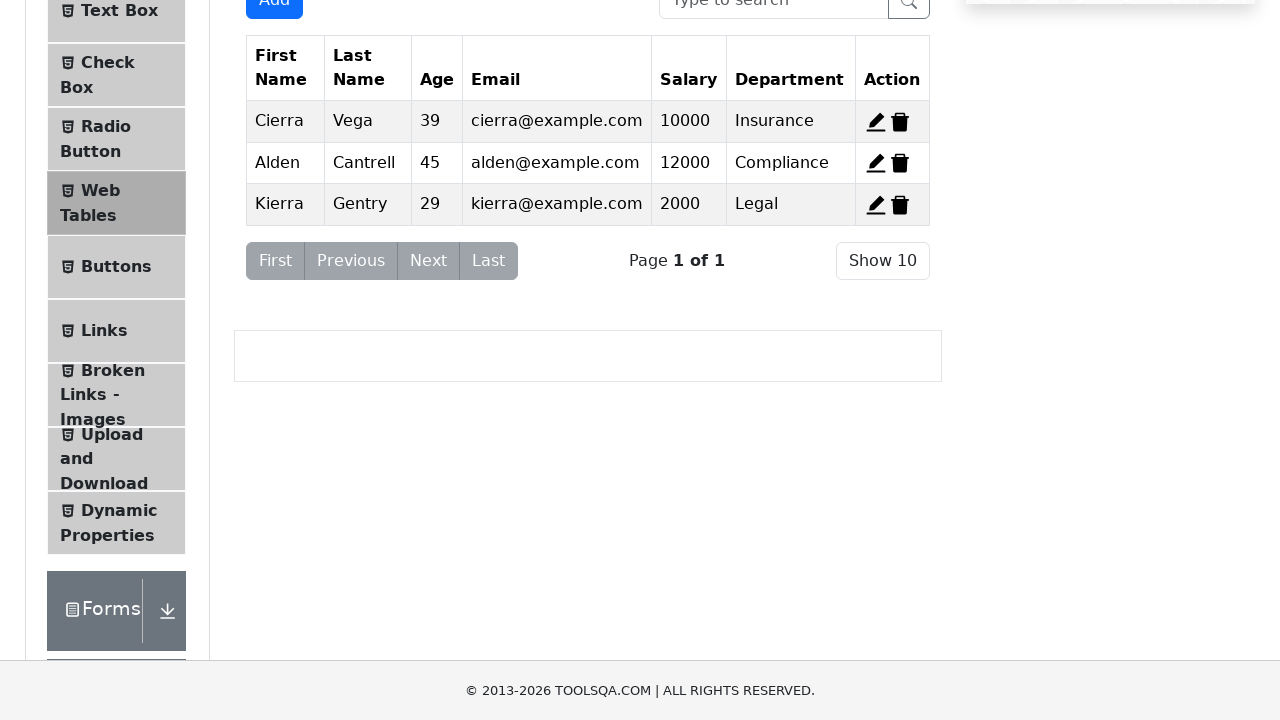

Clicked Add New Record button at (274, 19) on #addNewRecordButton
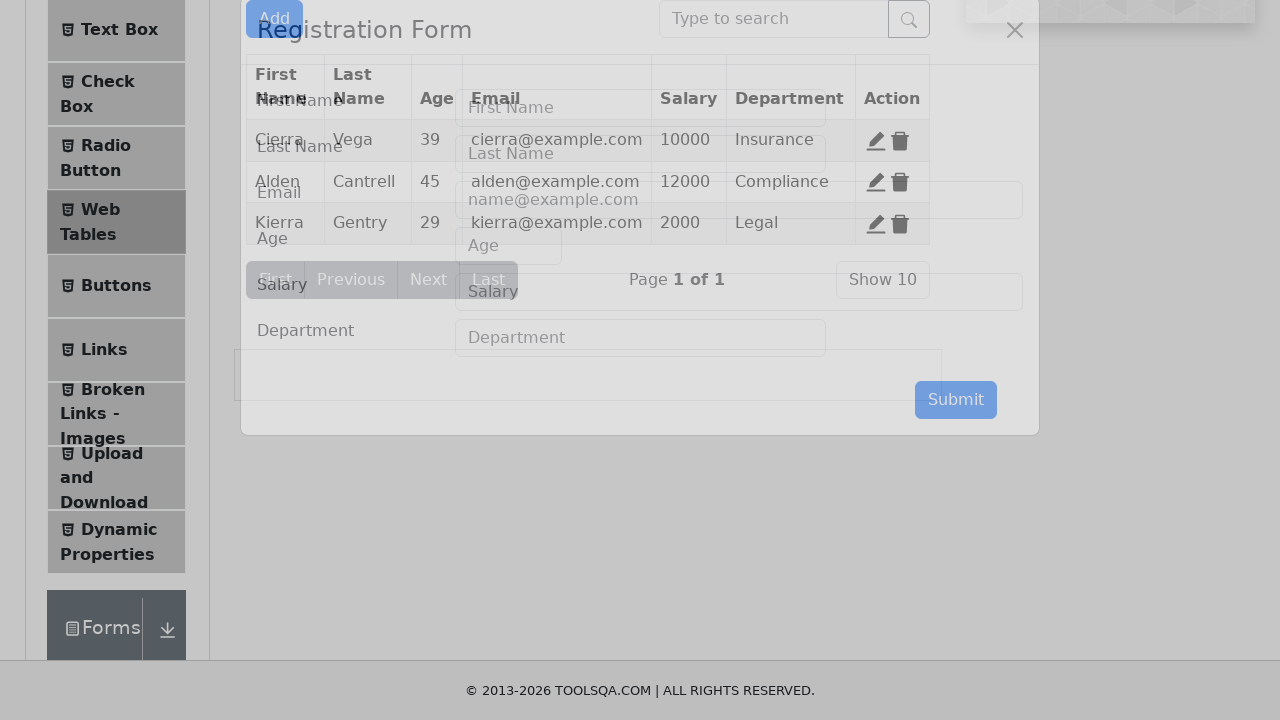

Filled first name field with 'John' on //input[@id='firstName']
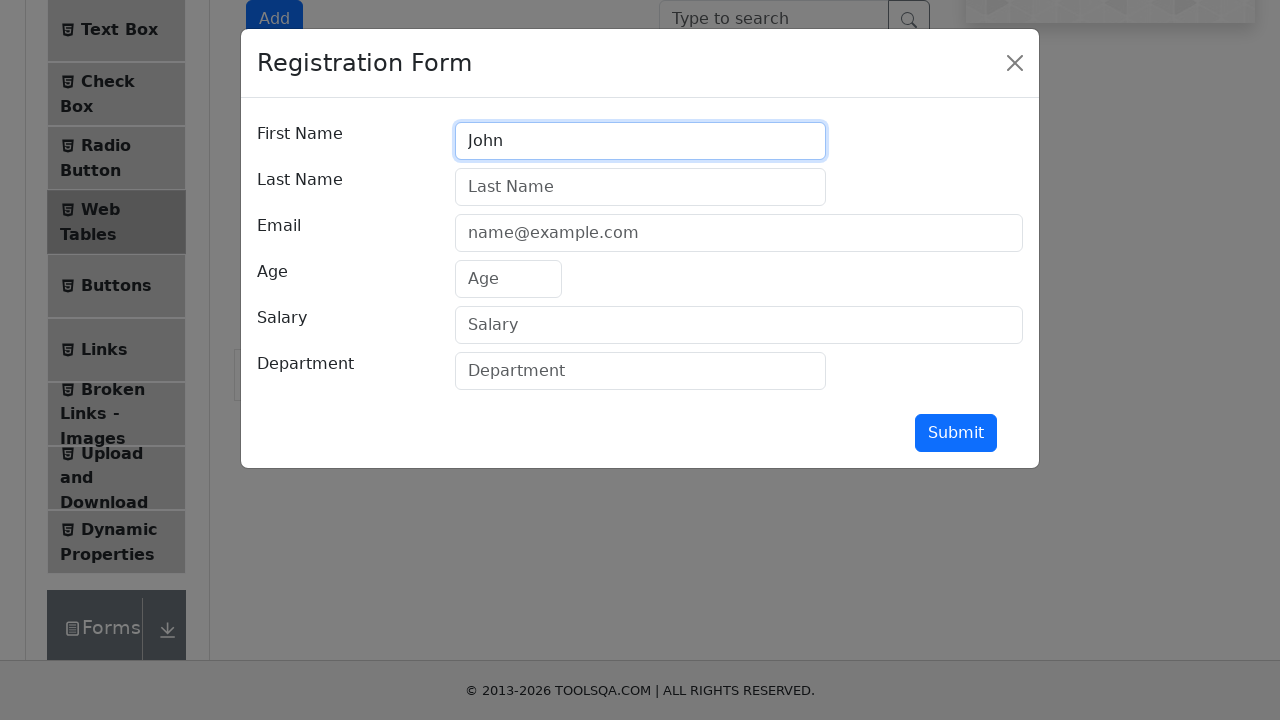

Filled last name field with 'Doe' on //input[@id='lastName']
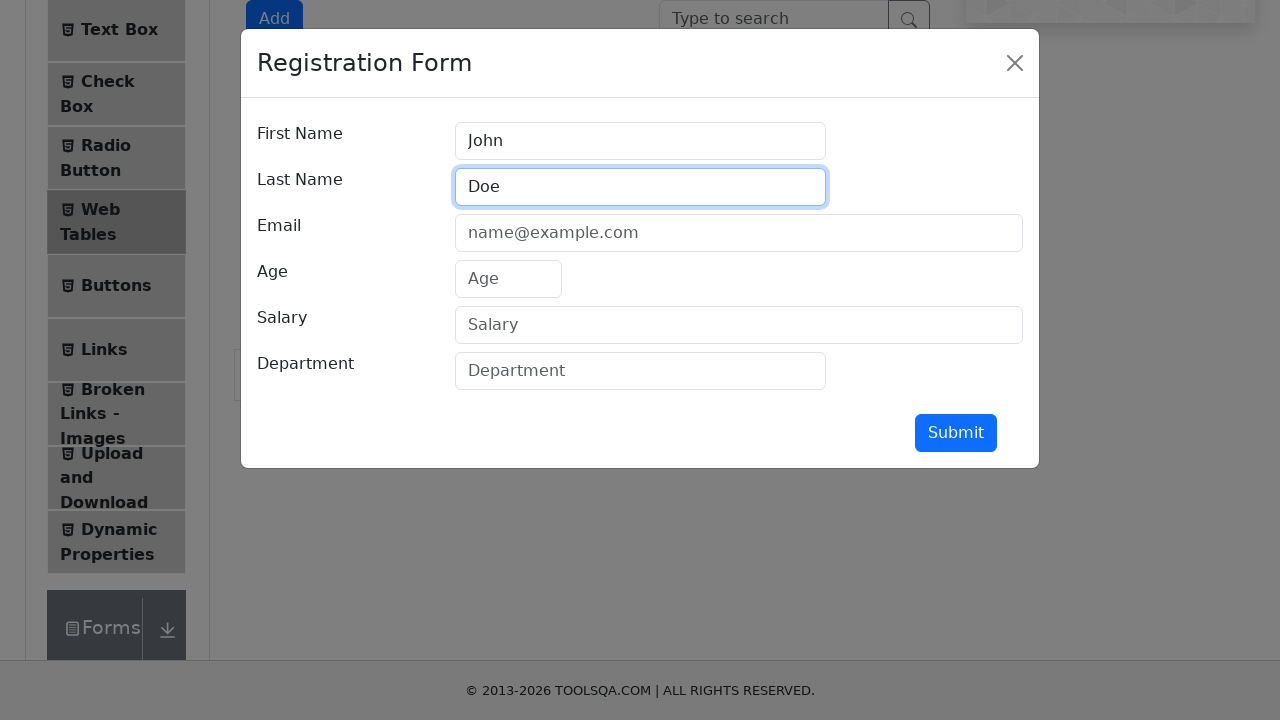

Filled email field with 'john.doe@example.com' on //input[@id='userEmail']
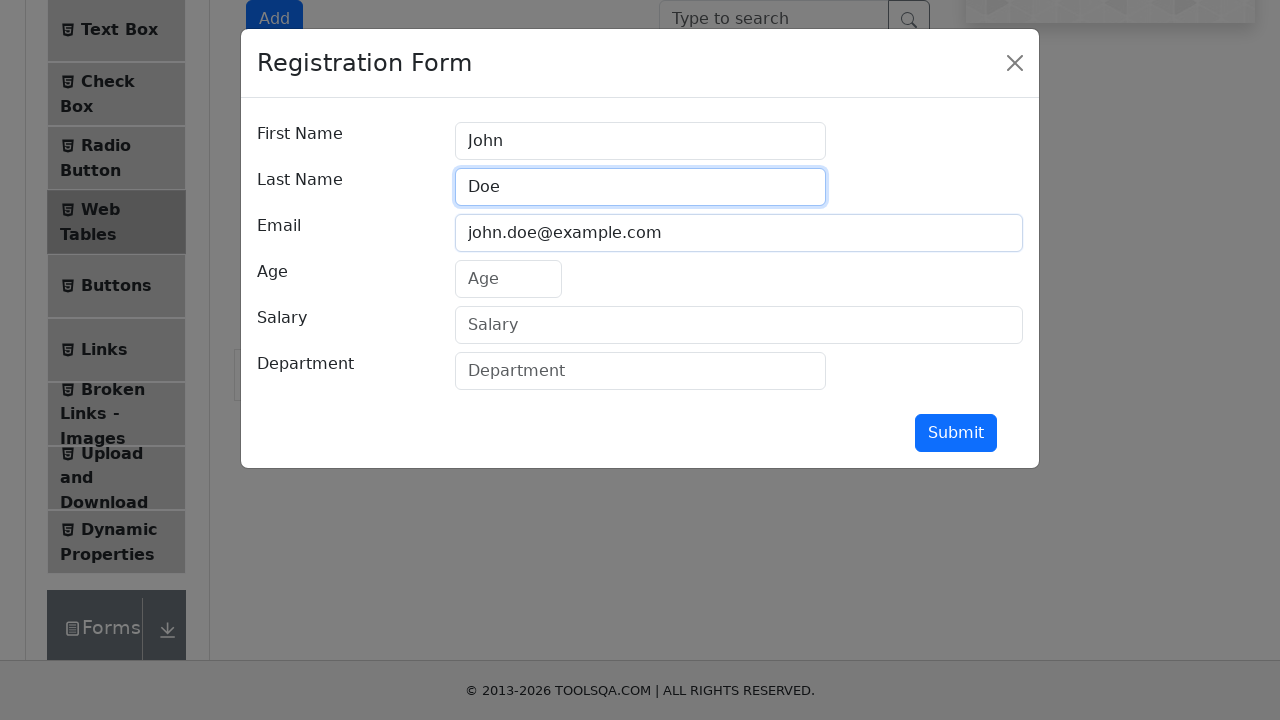

Filled age field with '30' on //input[@id='age']
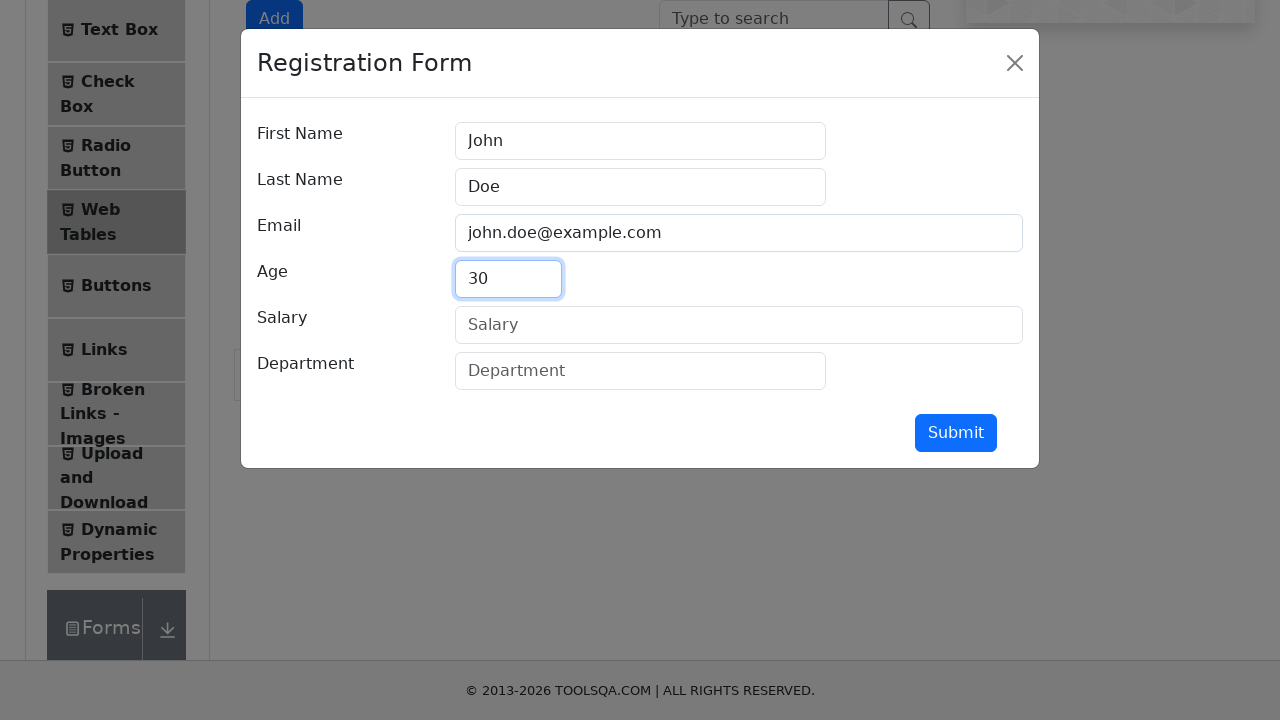

Filled salary field with '75000' on //input[@id='salary']
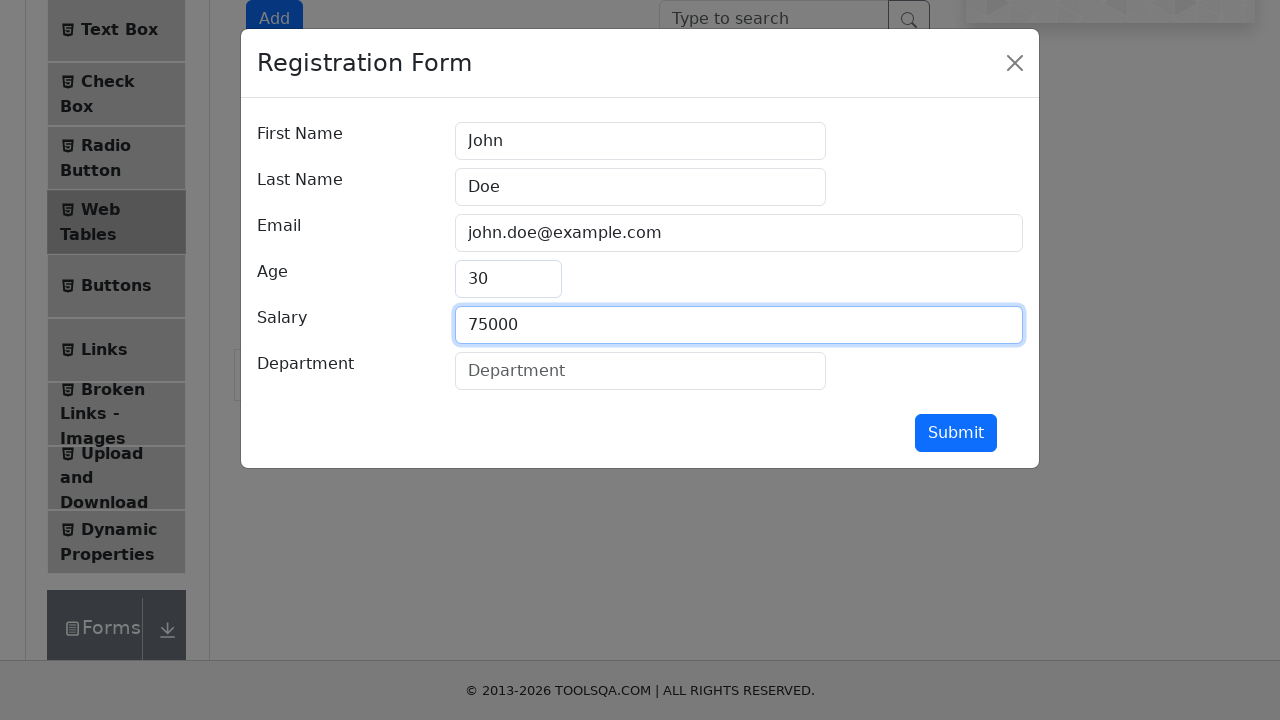

Filled department field with 'Engineering' on //input[@id='department']
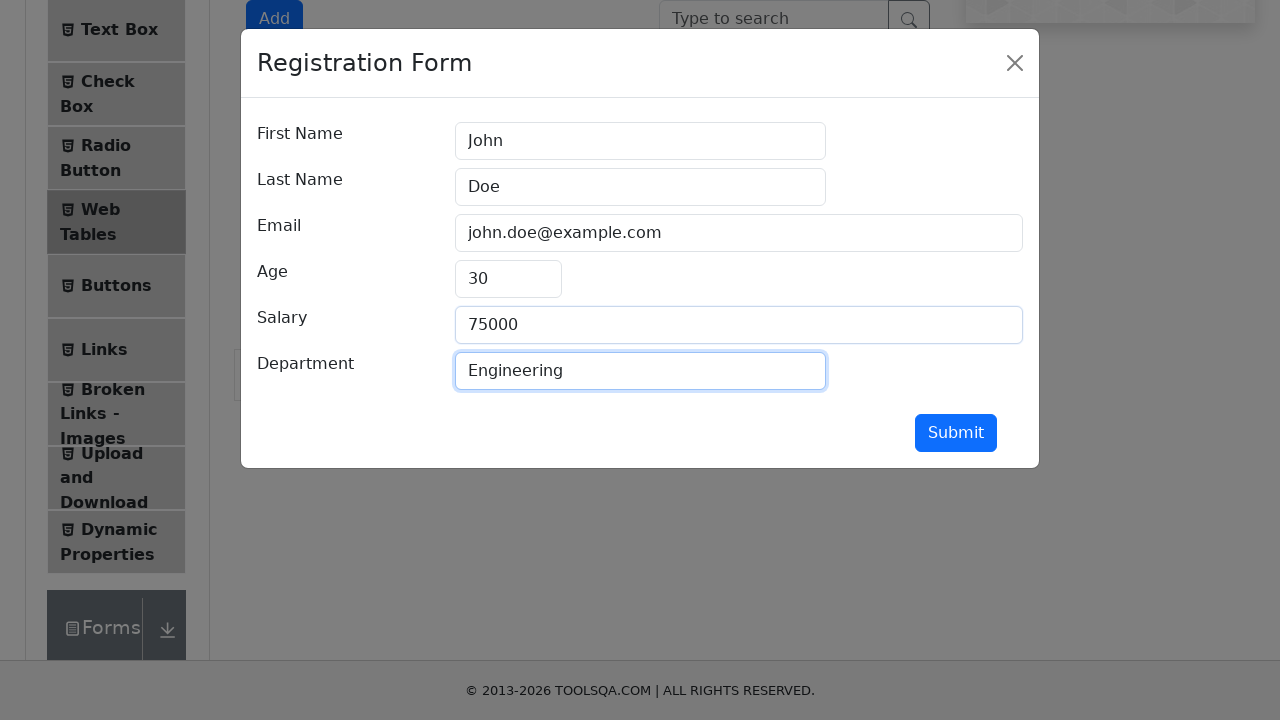

Clicked Submit button to add new record at (956, 433) on xpath=//button[@id='submit']
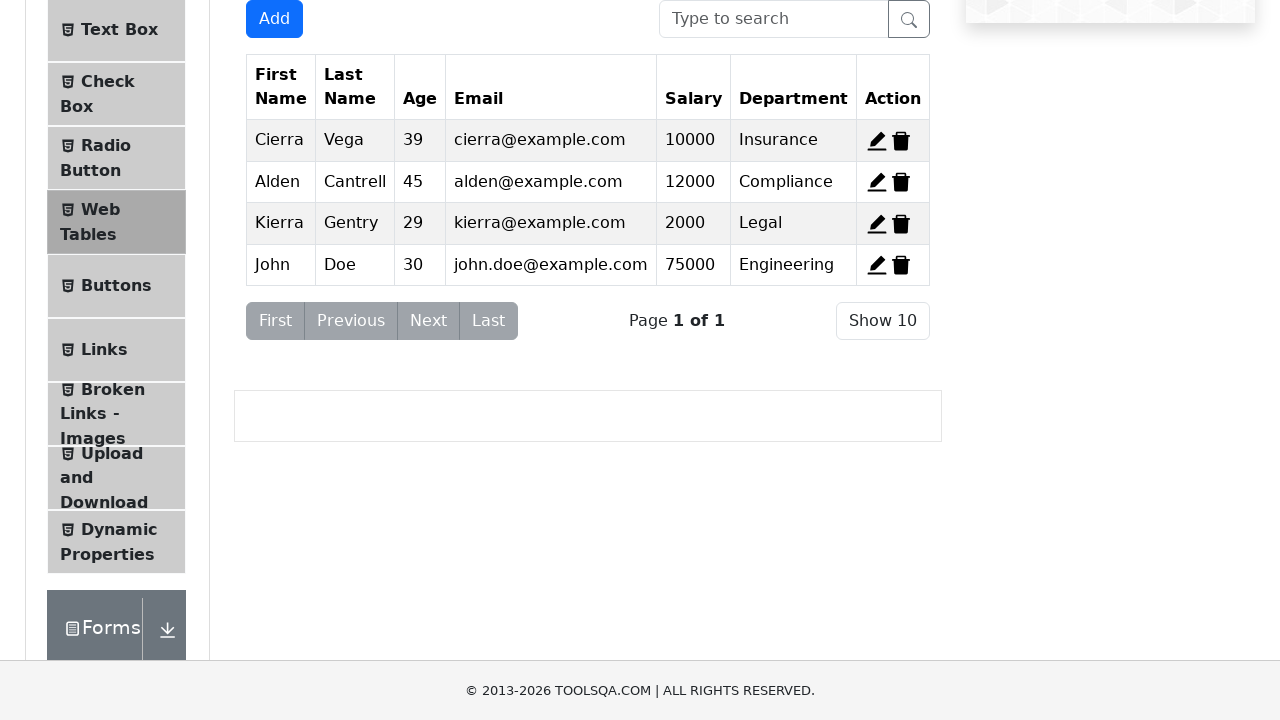

Scrolled down by 250px to view delete button
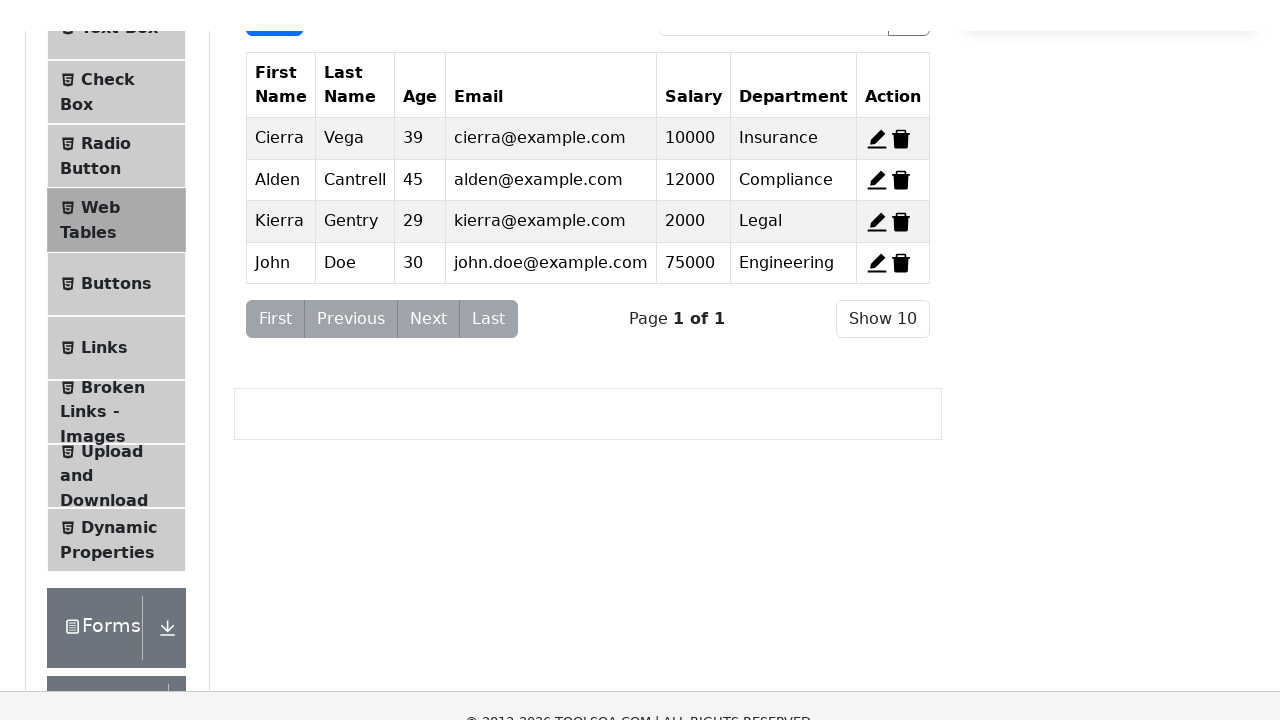

Clicked delete button for record 2 at (901, 361) on xpath=//span[@id='delete-record-2']
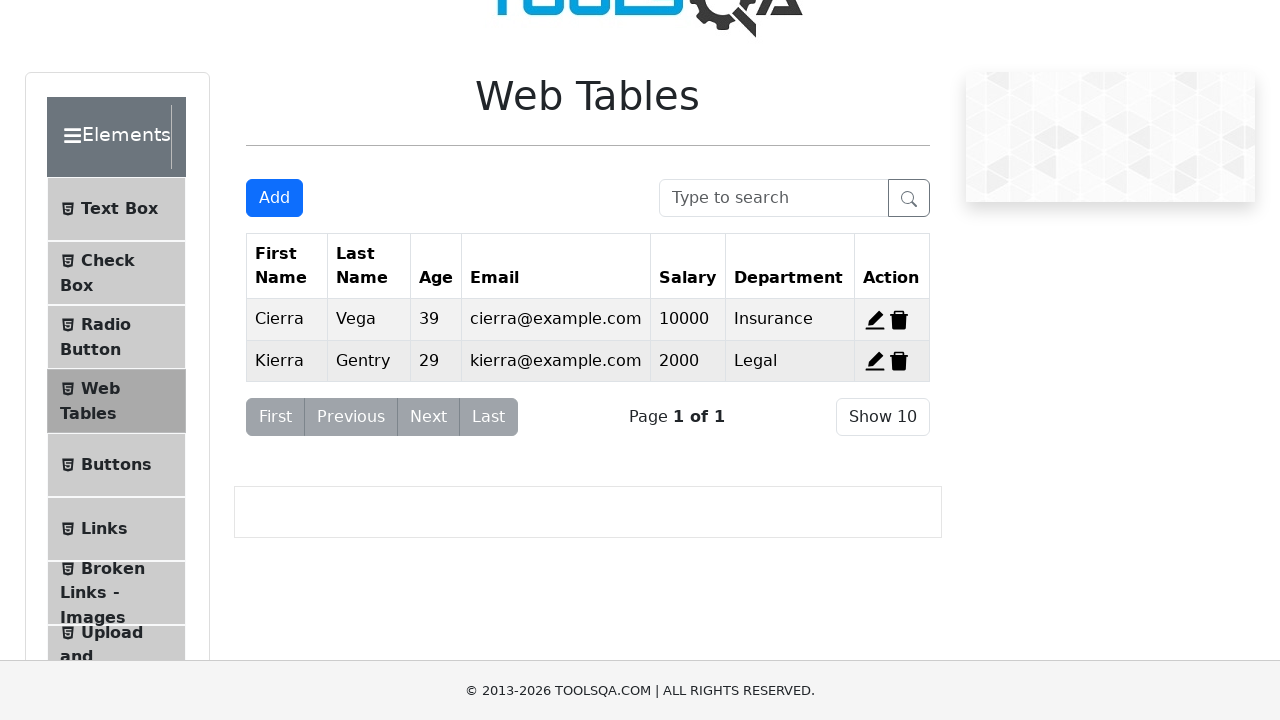

Clicked edit button for record 1 at (875, 320) on xpath=//span[@id='edit-record-1']
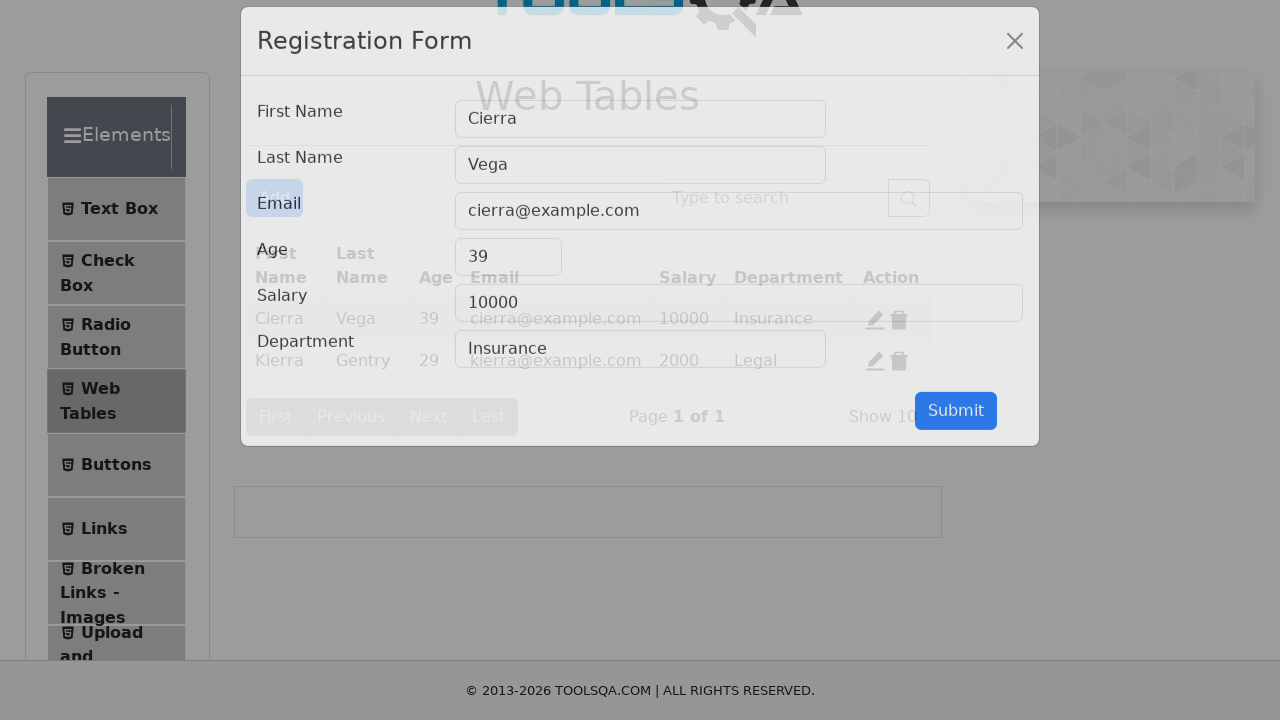

Clicked on last name field to edit at (640, 187) on xpath=//input[@id='lastName']
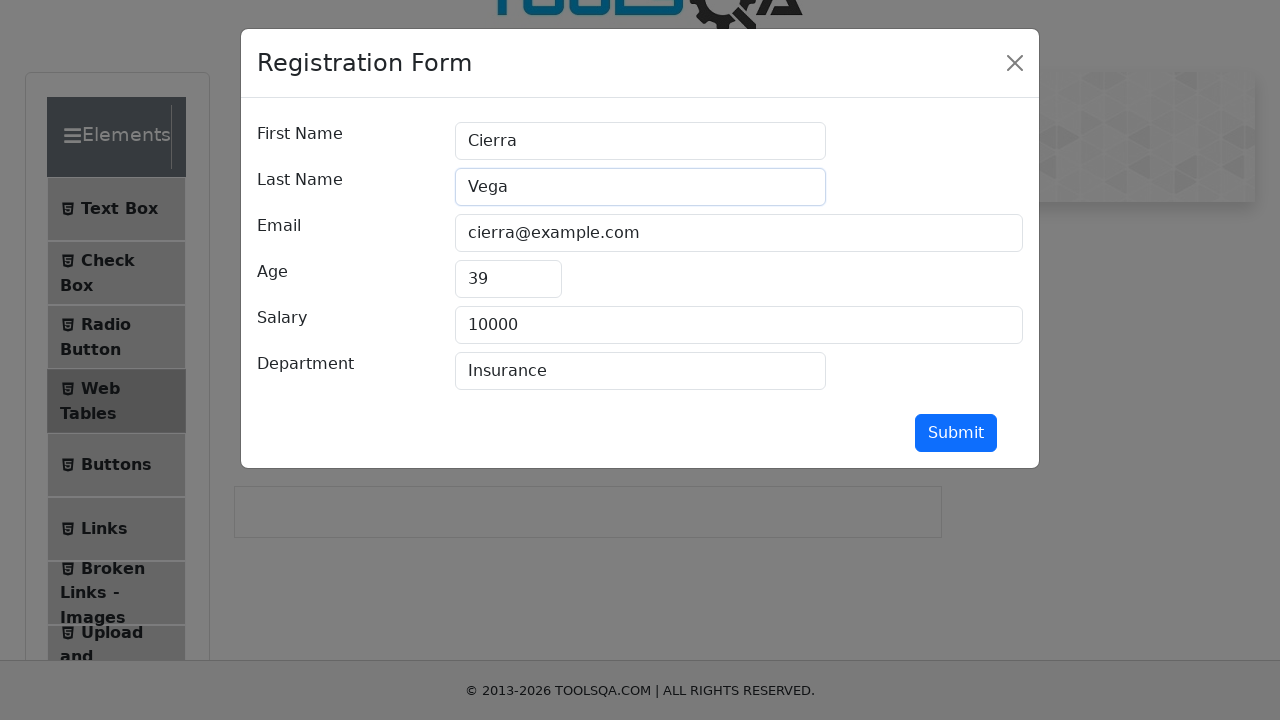

Selected all text in last name field
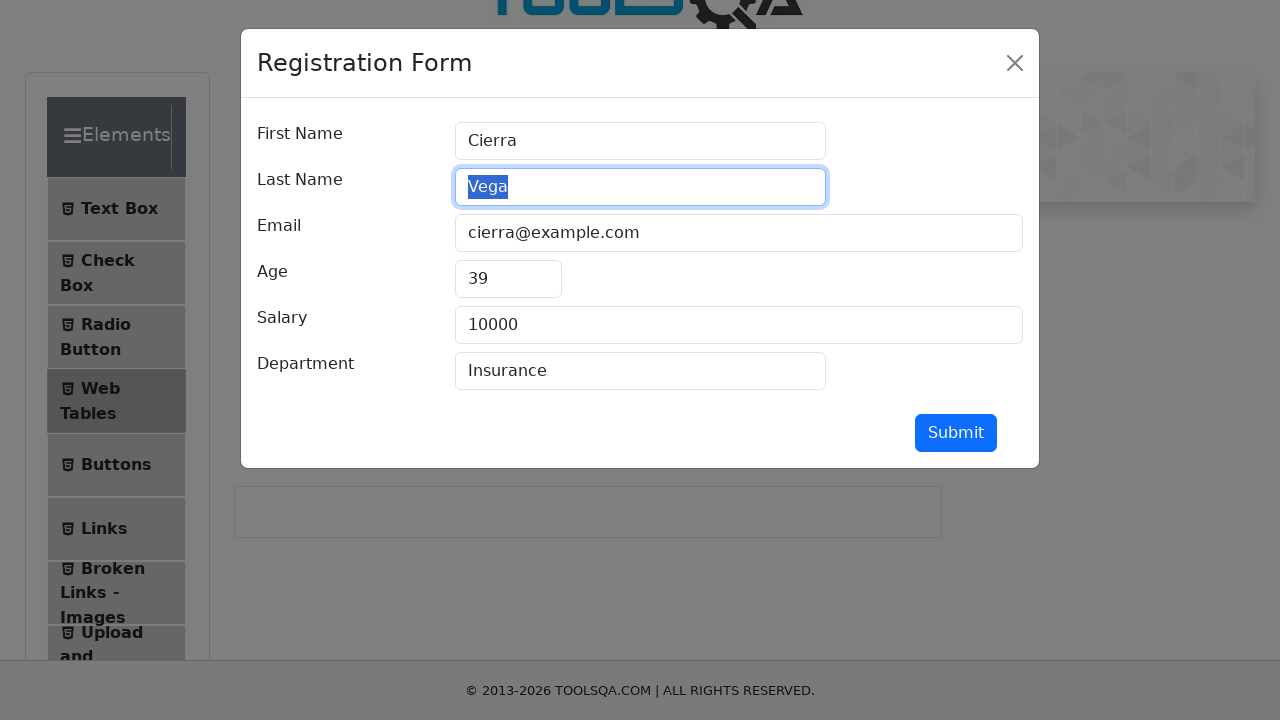

Changed last name to 'Raghu' on //input[@id='lastName']
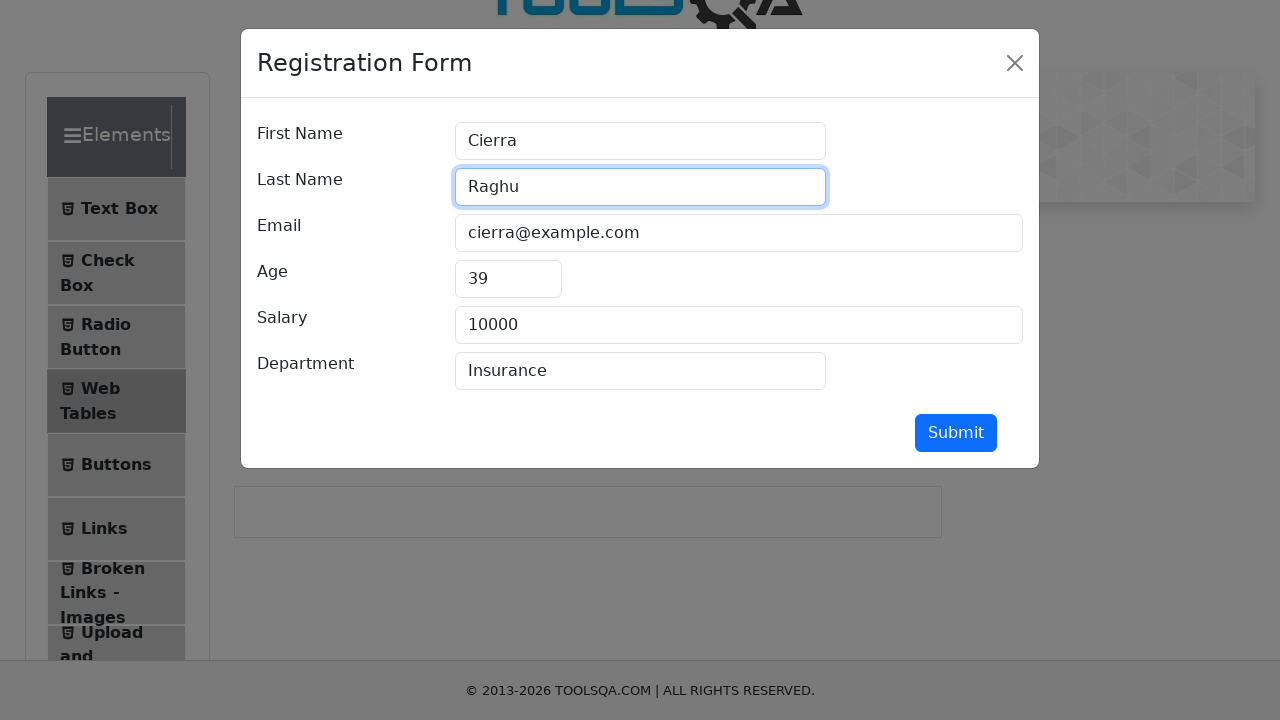

Clicked Submit button to save edited record at (956, 433) on xpath=//button[@id='submit']
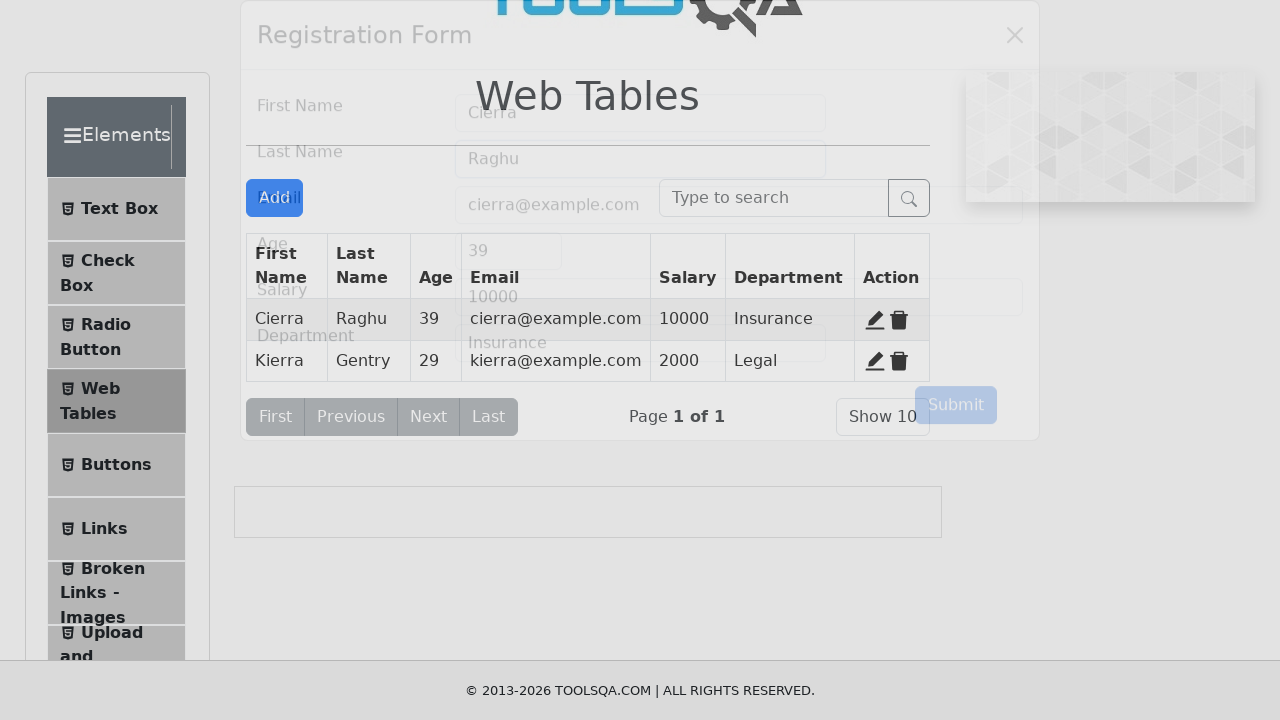

Filled search box with 'Insurance' to search for records on //input[@id='searchBox']
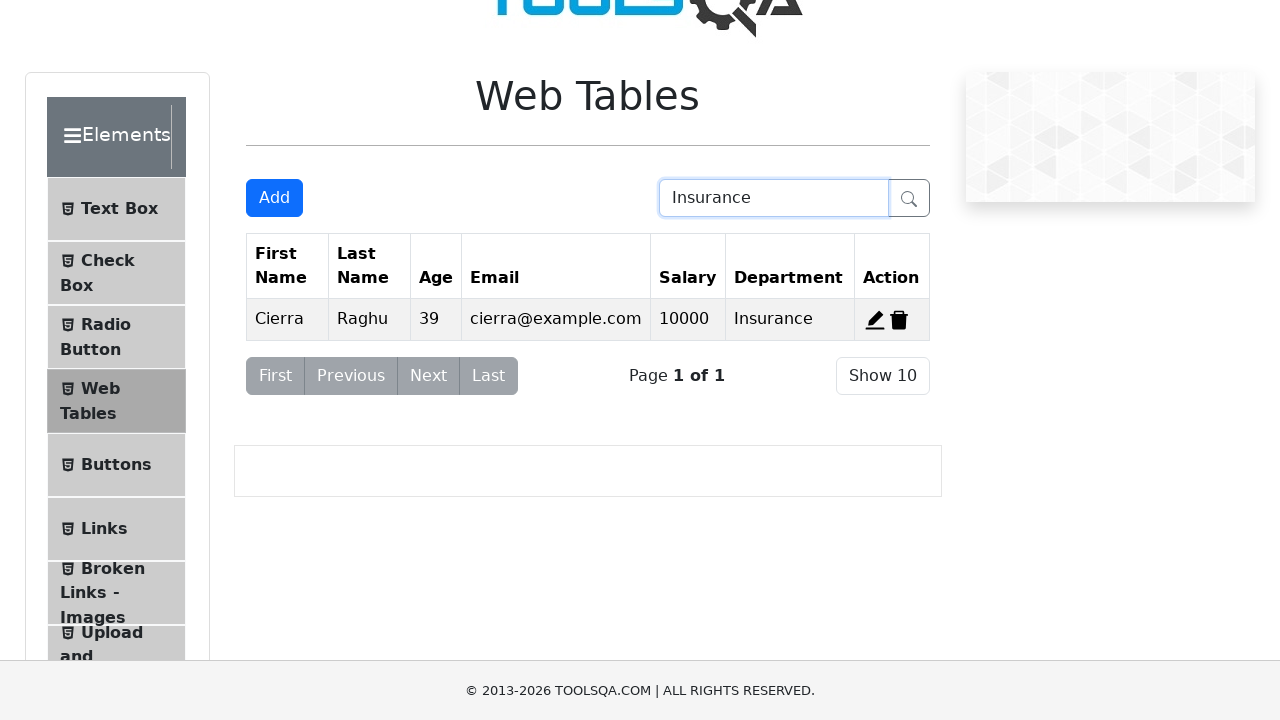

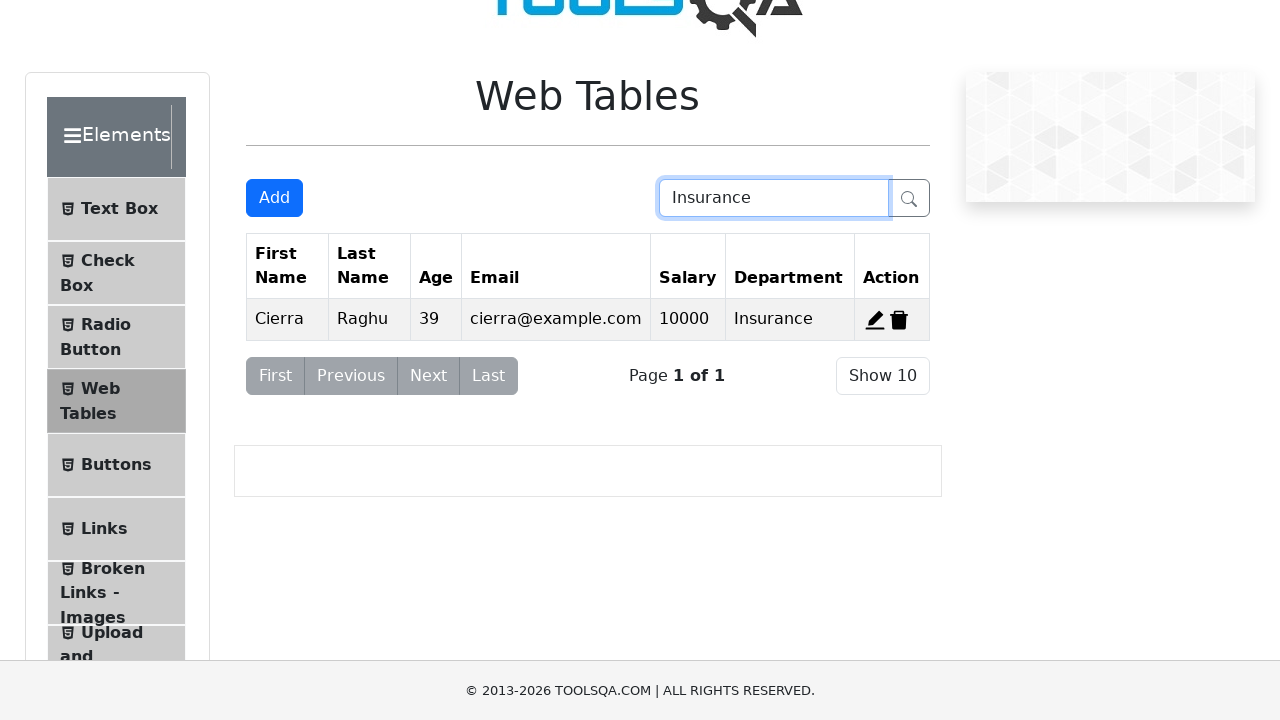